Tests the donation point registration form by filling in name, email, zip code, address details, selecting pet type, and verifying successful submission

Starting URL: https://petlov.vercel.app/signup

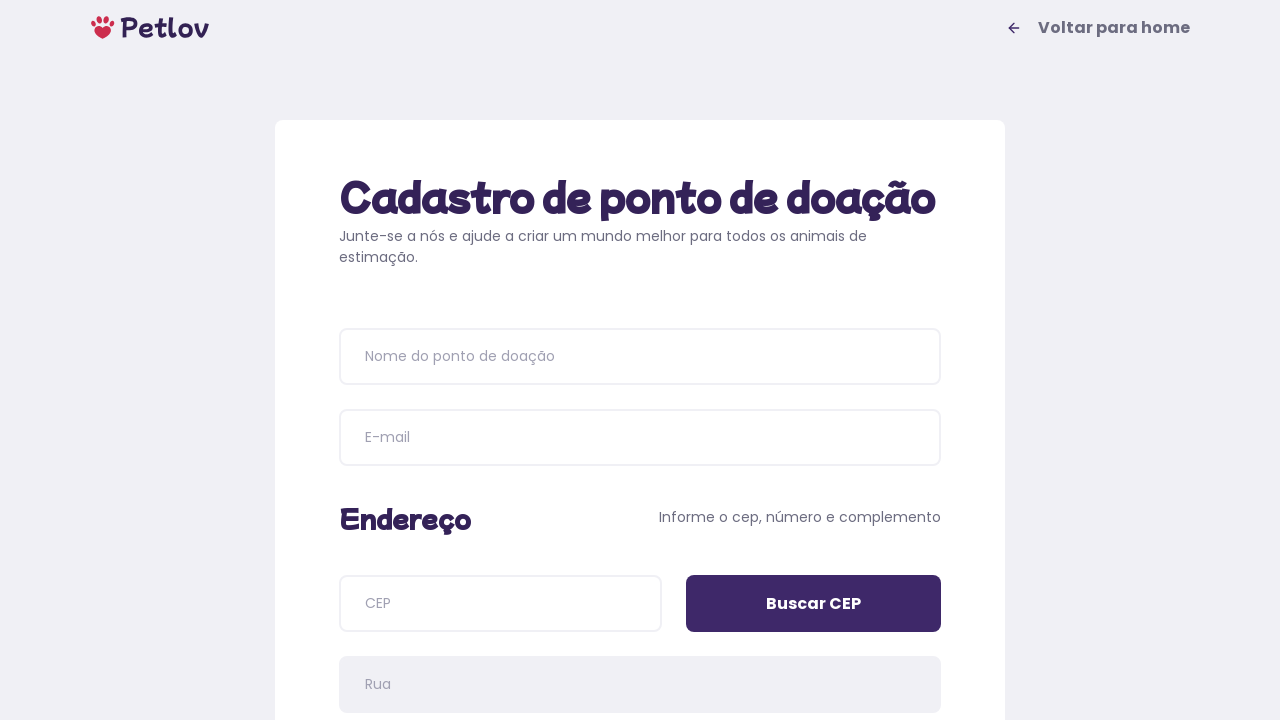

Waited for page header (h1) to load
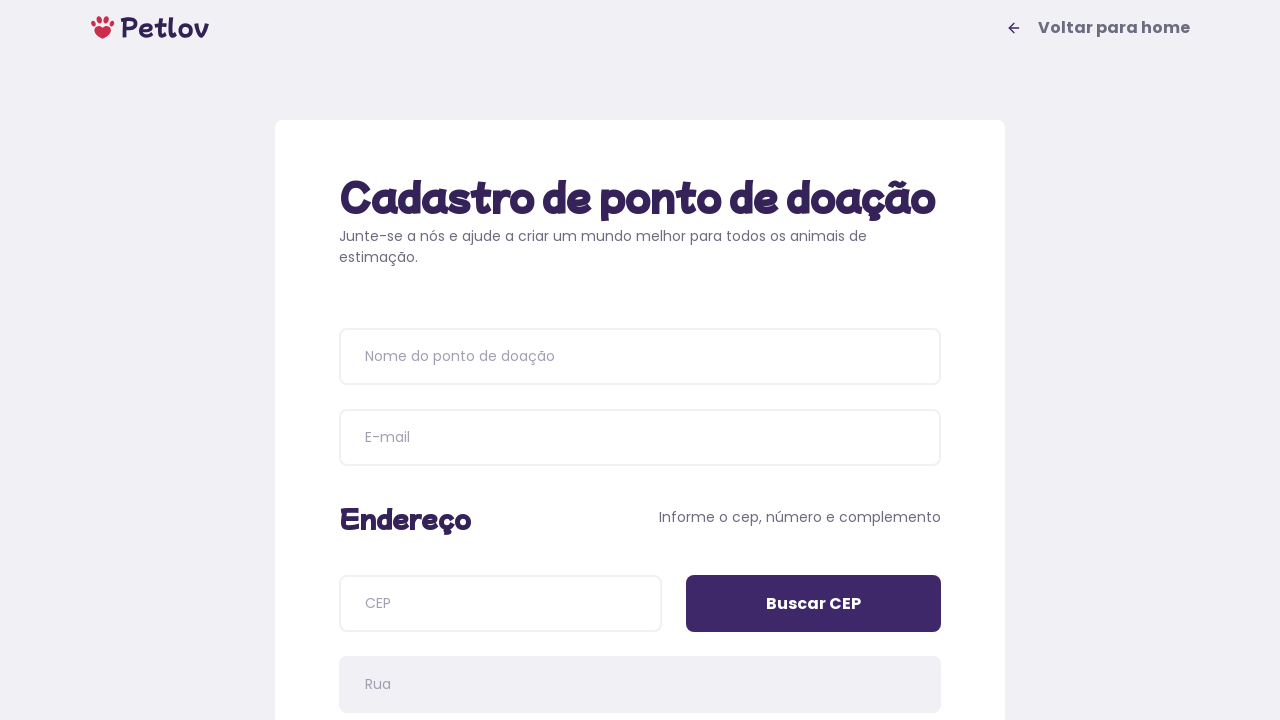

Verified page header contains 'Cadastro de ponto de doação'
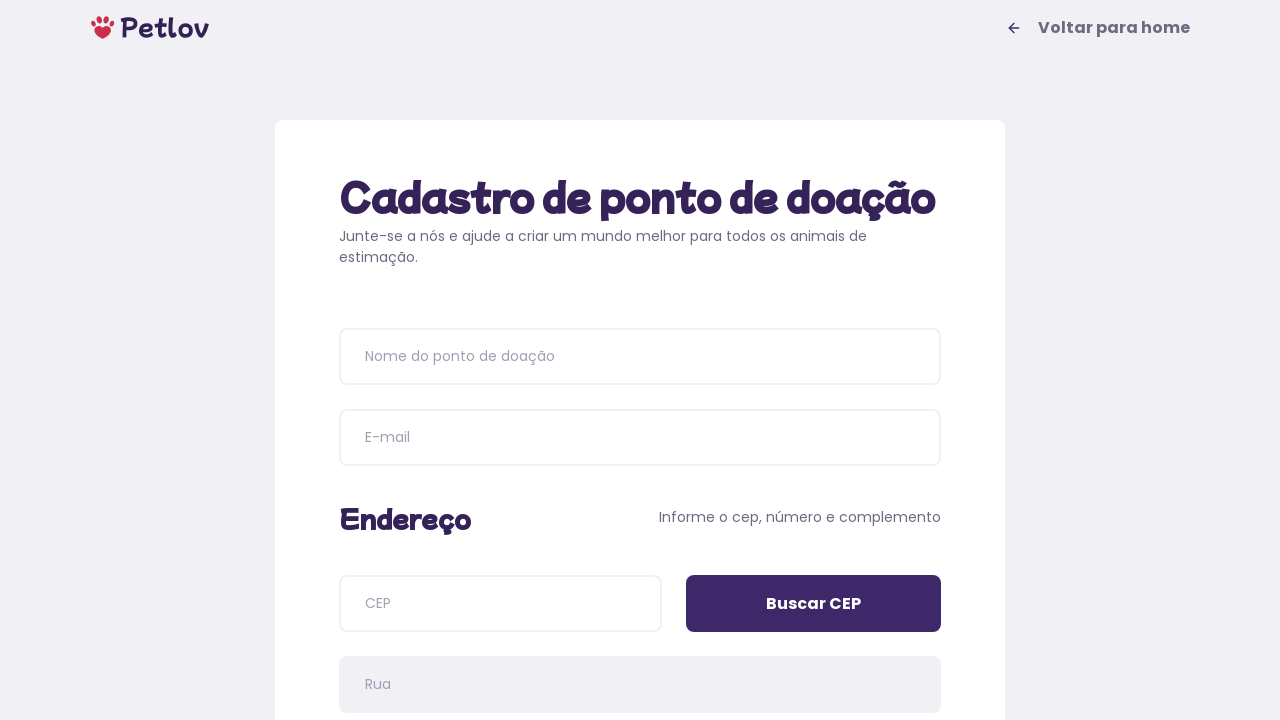

Filled donation point name with 'Estação Pet' on input[placeholder='Nome do ponto de doação']
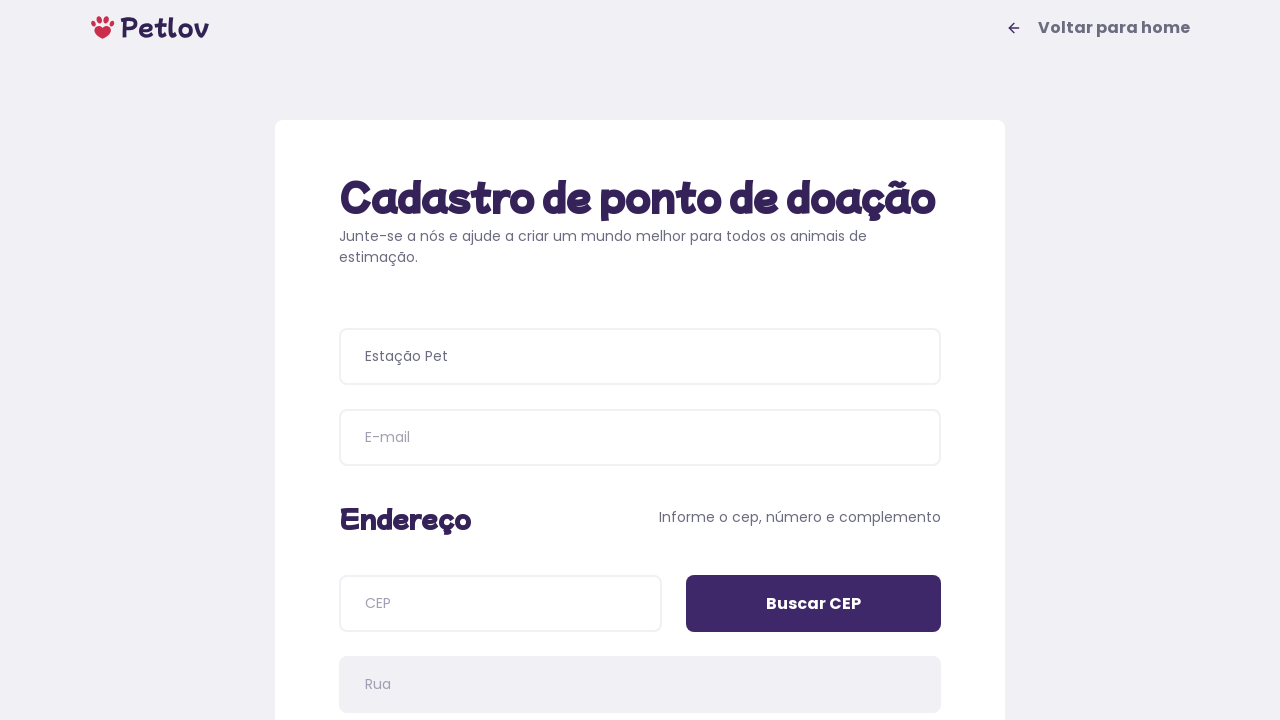

Filled email field with 'estacaopet@hotmail.com' on input[name='email']
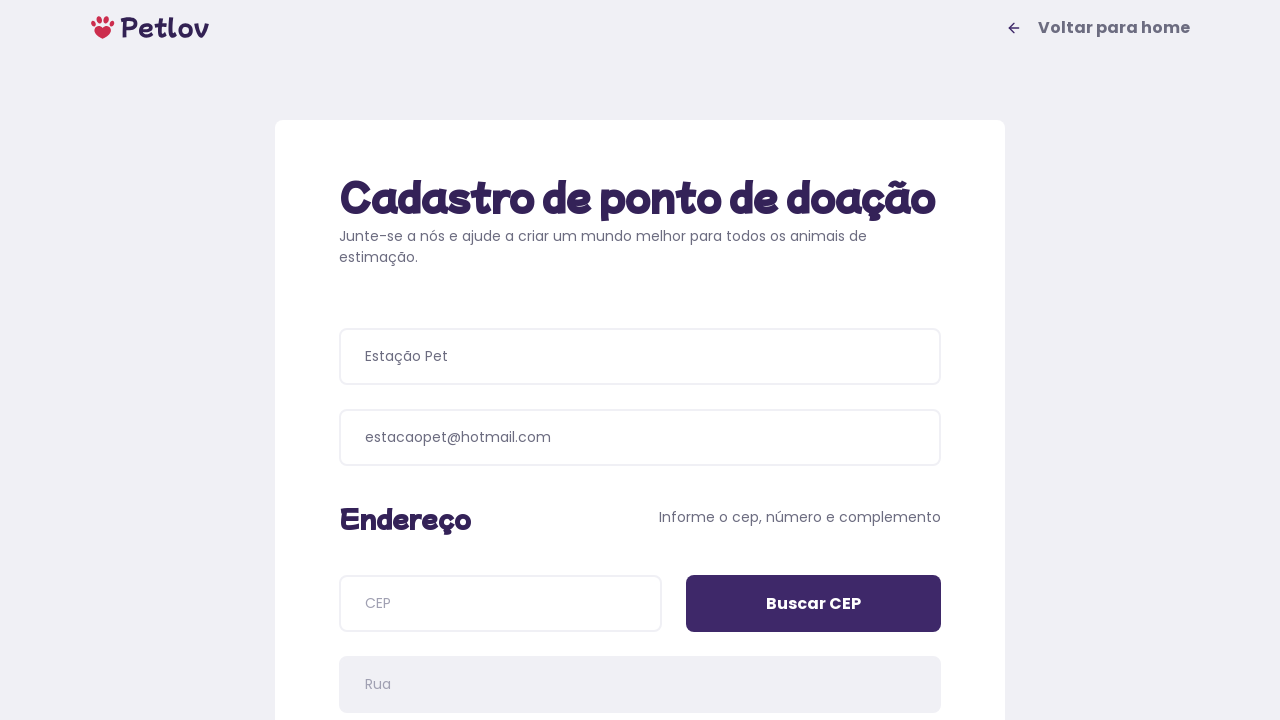

Filled CEP (zip code) field with '12070740' on input[name='cep']
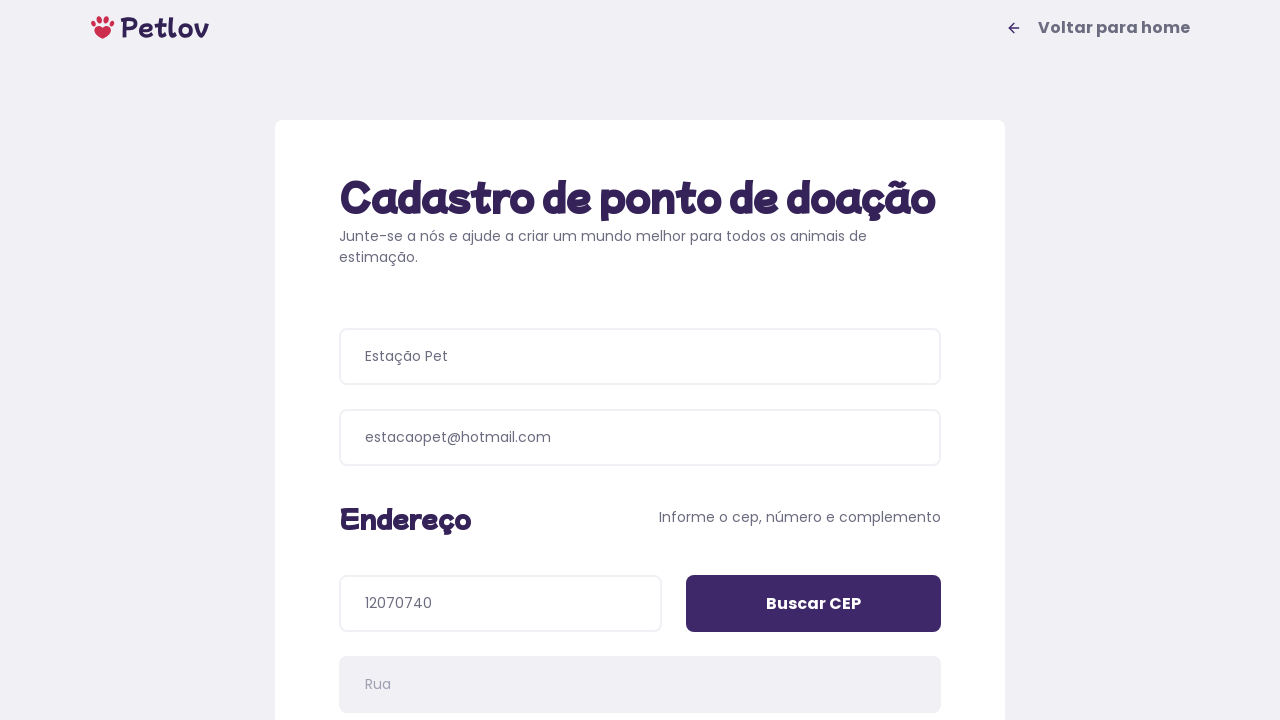

Clicked 'Buscar CEP' (search CEP) button at (814, 604) on input[value='Buscar CEP']
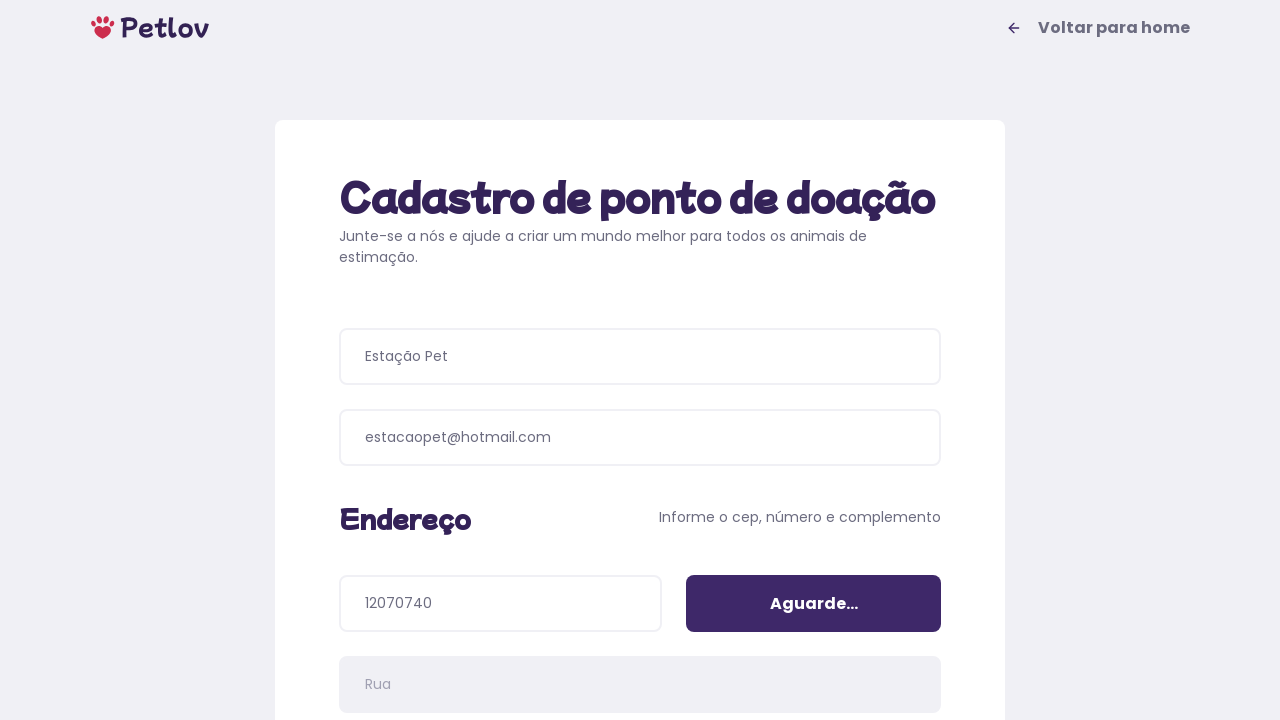

Waited for address number field to be populated
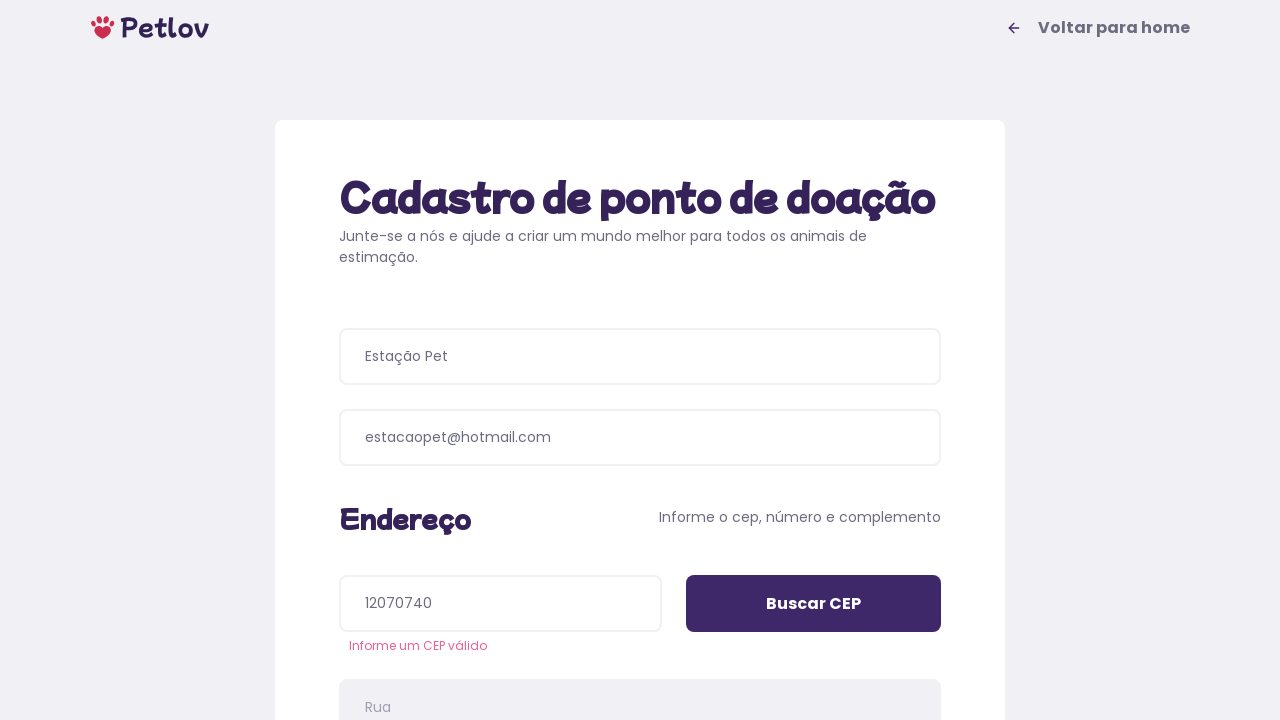

Filled address number field with '118' on input[name='addressNumber']
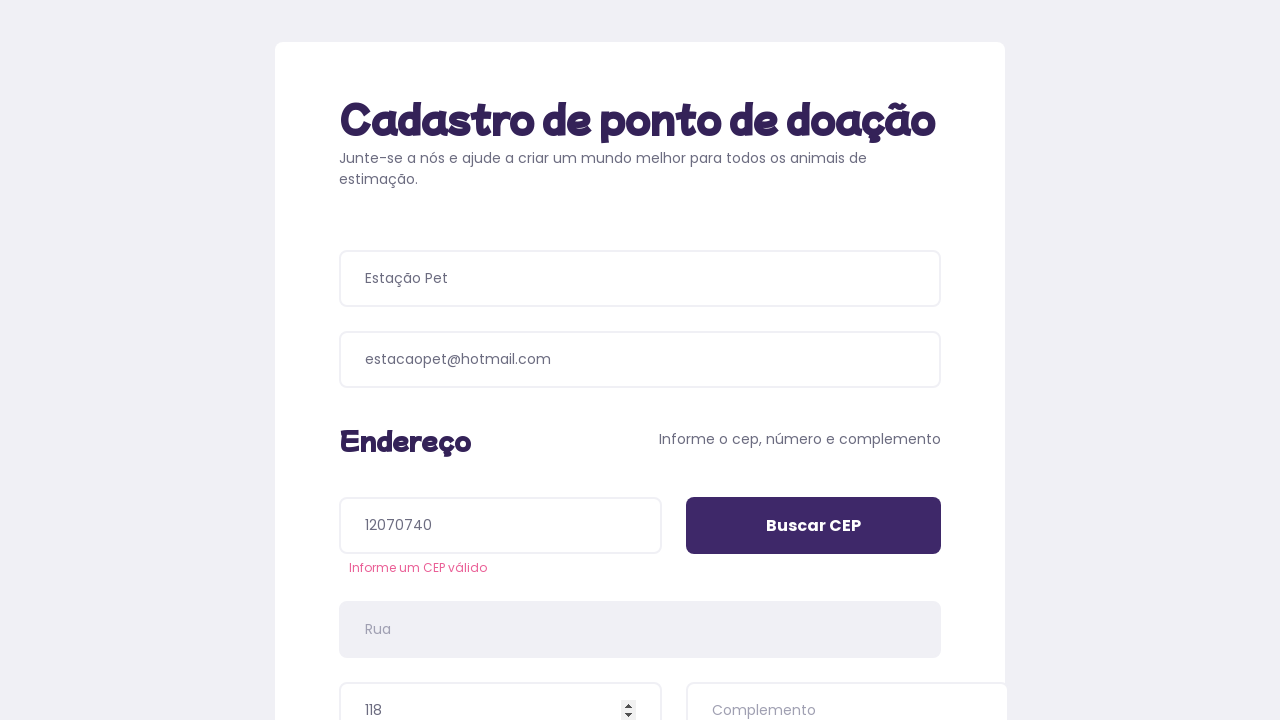

Filled address details field with 'Próximo à creche' on input[name='addressDetails']
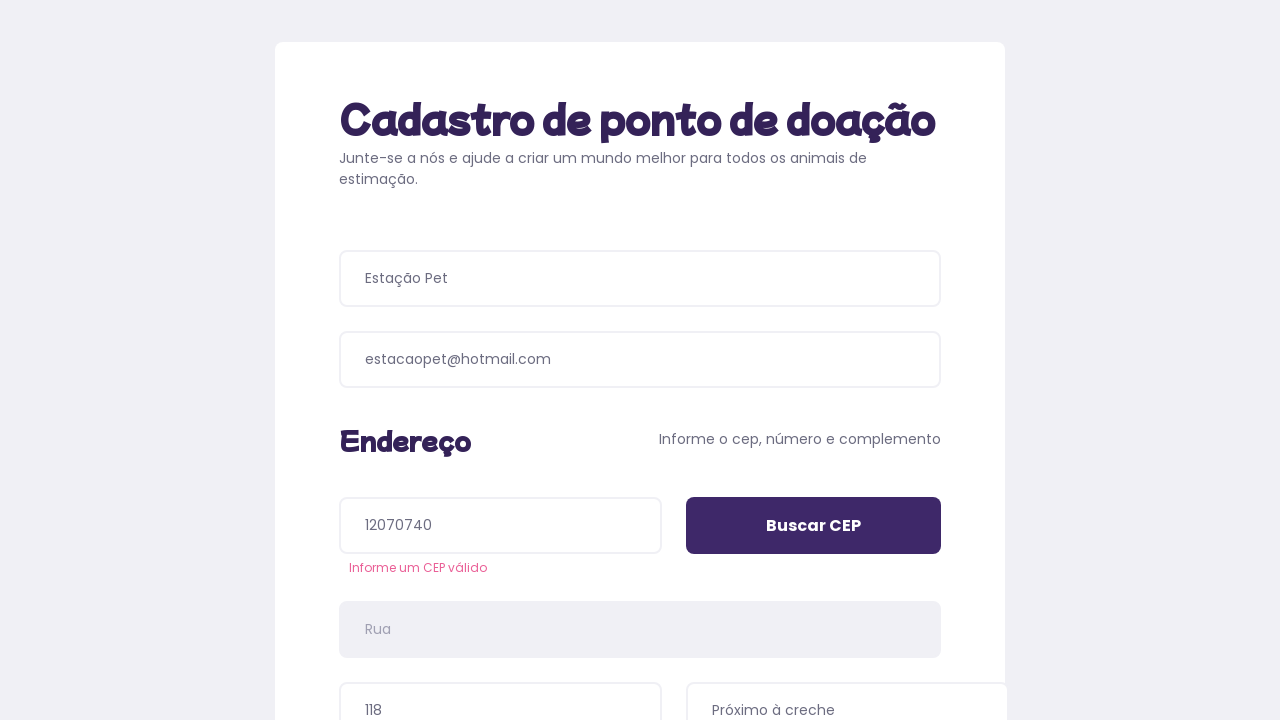

Selected pet type 'Cachorros' (Dogs) at (486, 390) on //span[text()="Cachorros"]/..
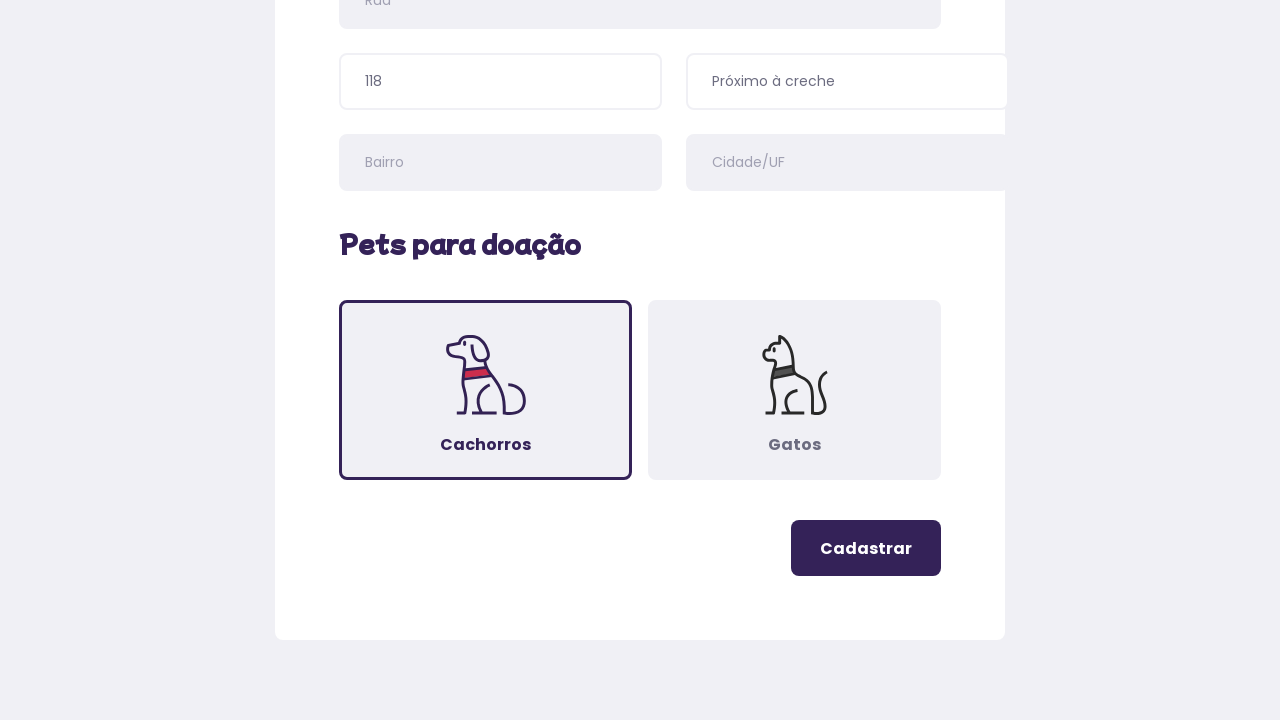

Clicked register button to submit donation point form at (866, 548) on .button-register
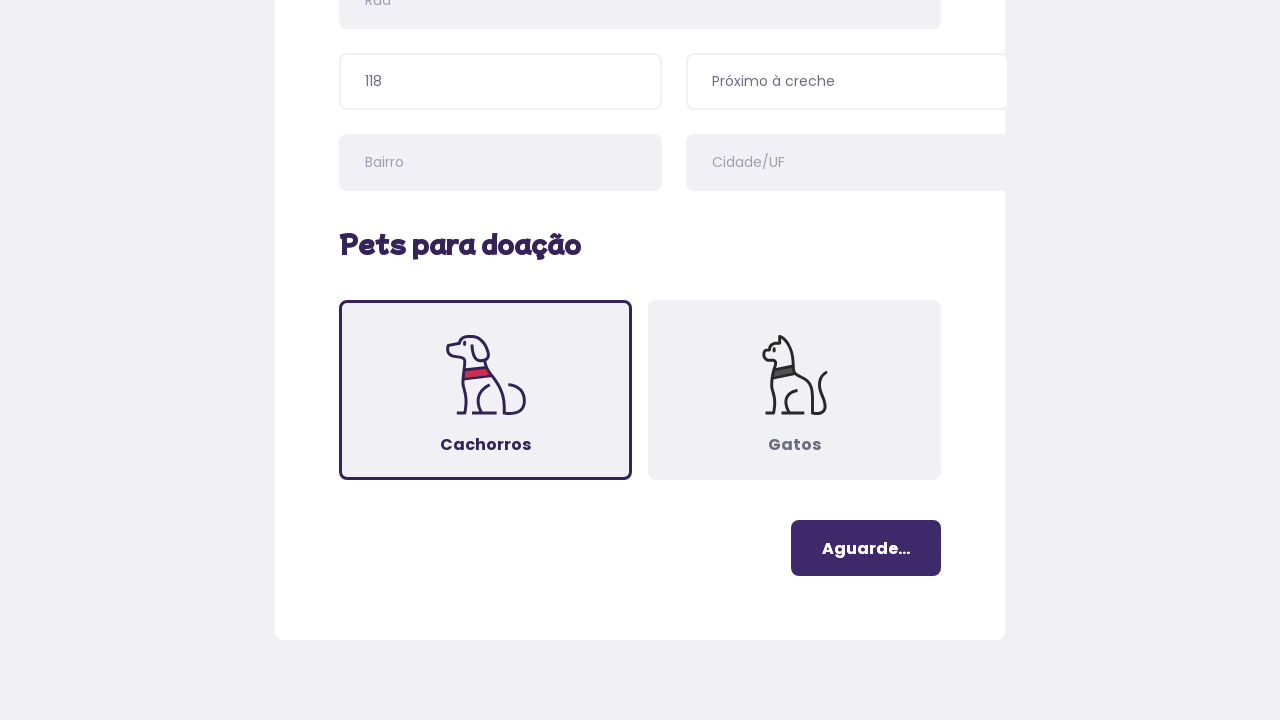

Waited for success page message to appear
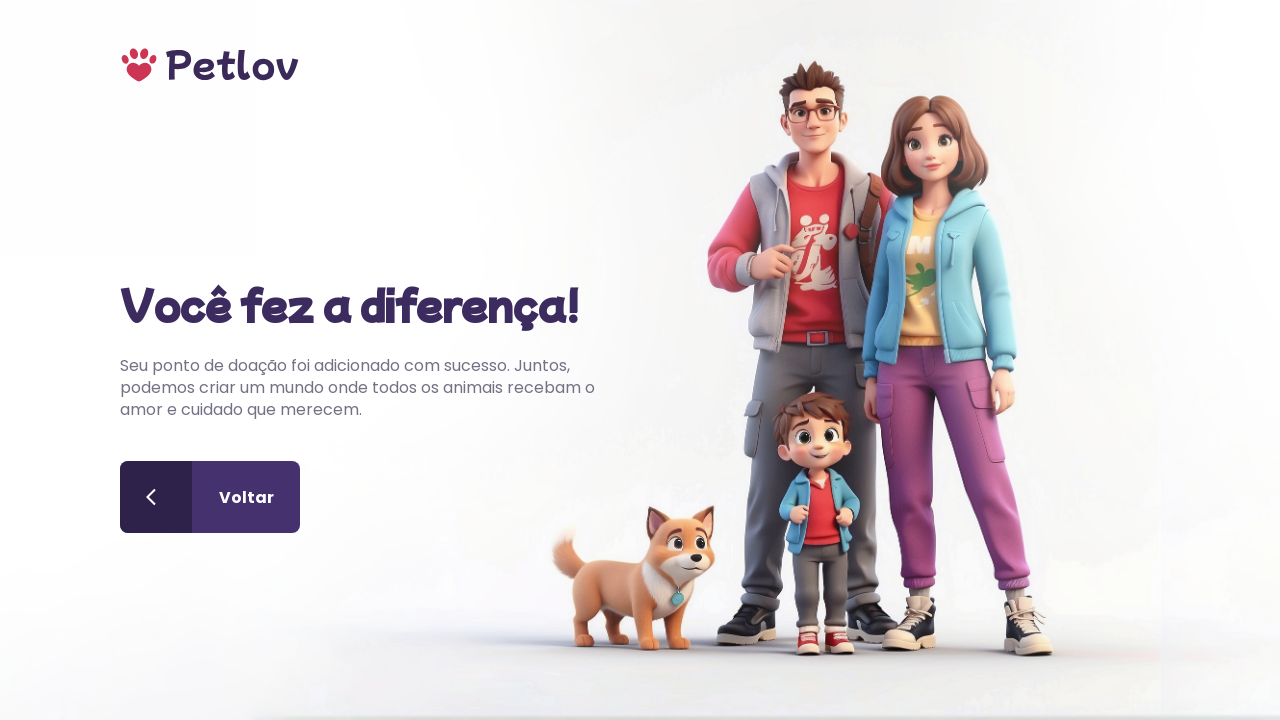

Verified success message displayed on confirmation page
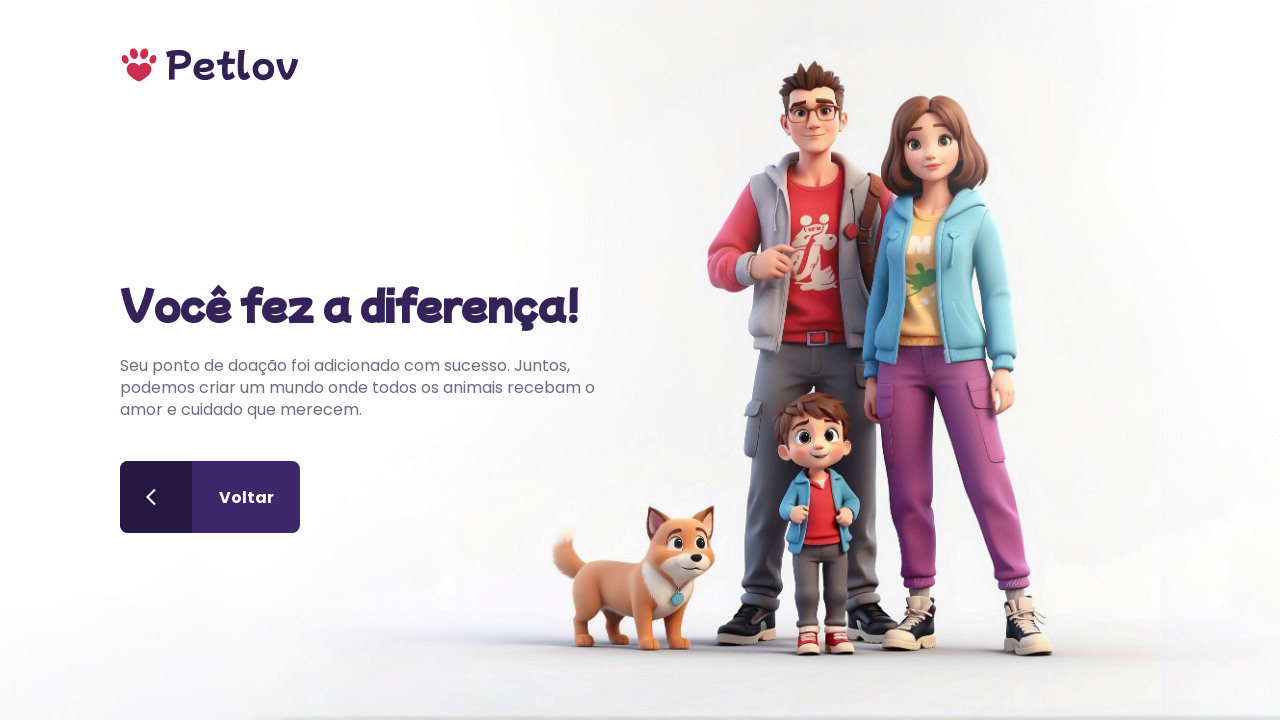

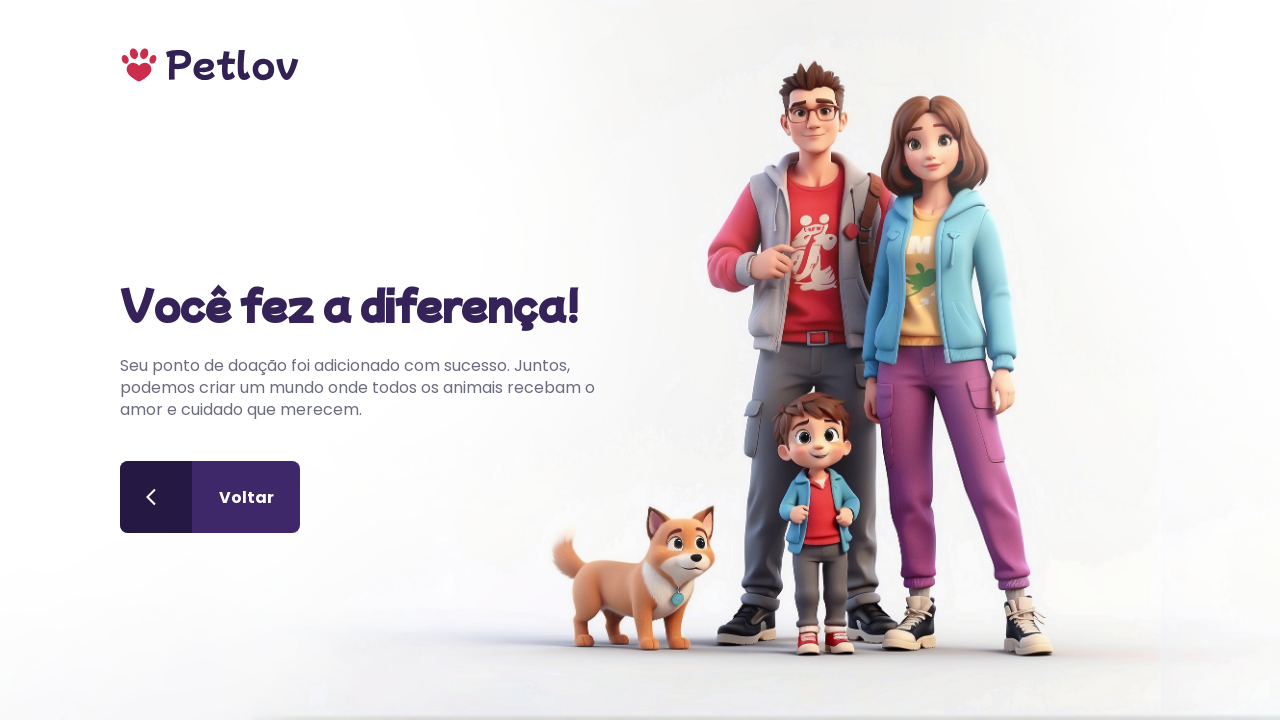